Tests hover functionality by moving mouse over figure elements and clicking on a user profile link that appears on hover

Starting URL: http://the-internet.herokuapp.com/hovers

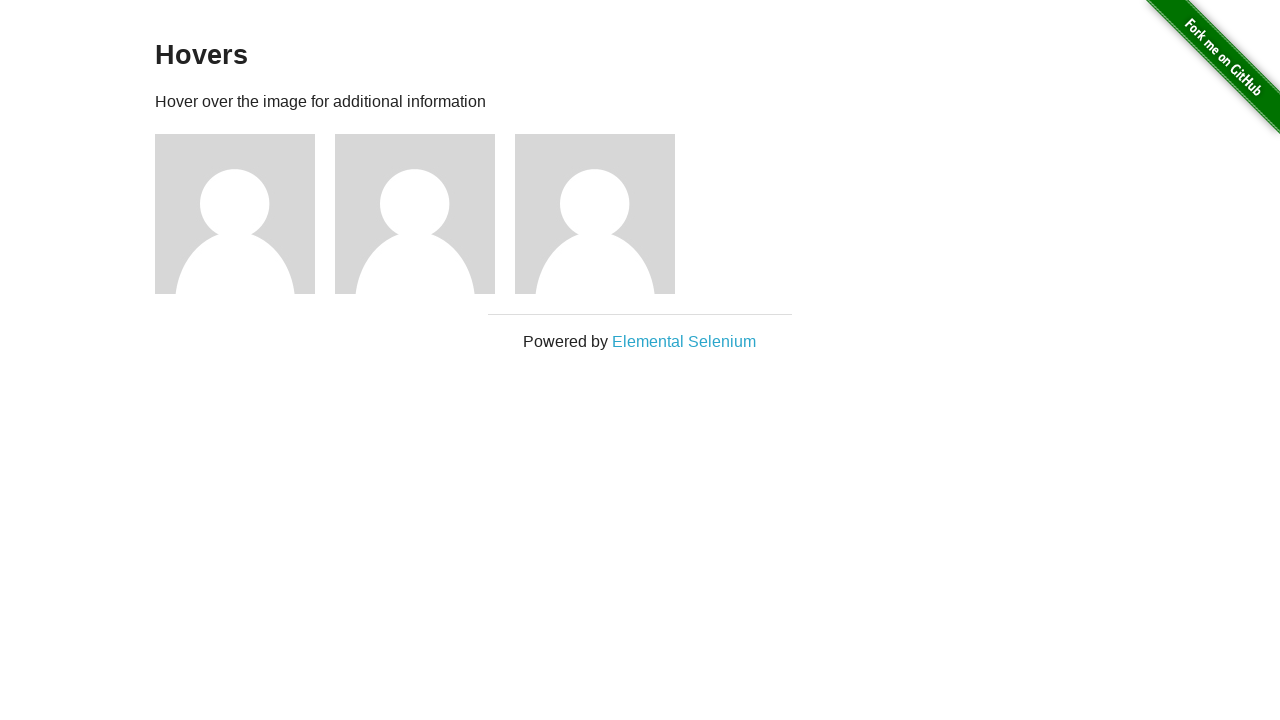

Waited for figure elements to be visible
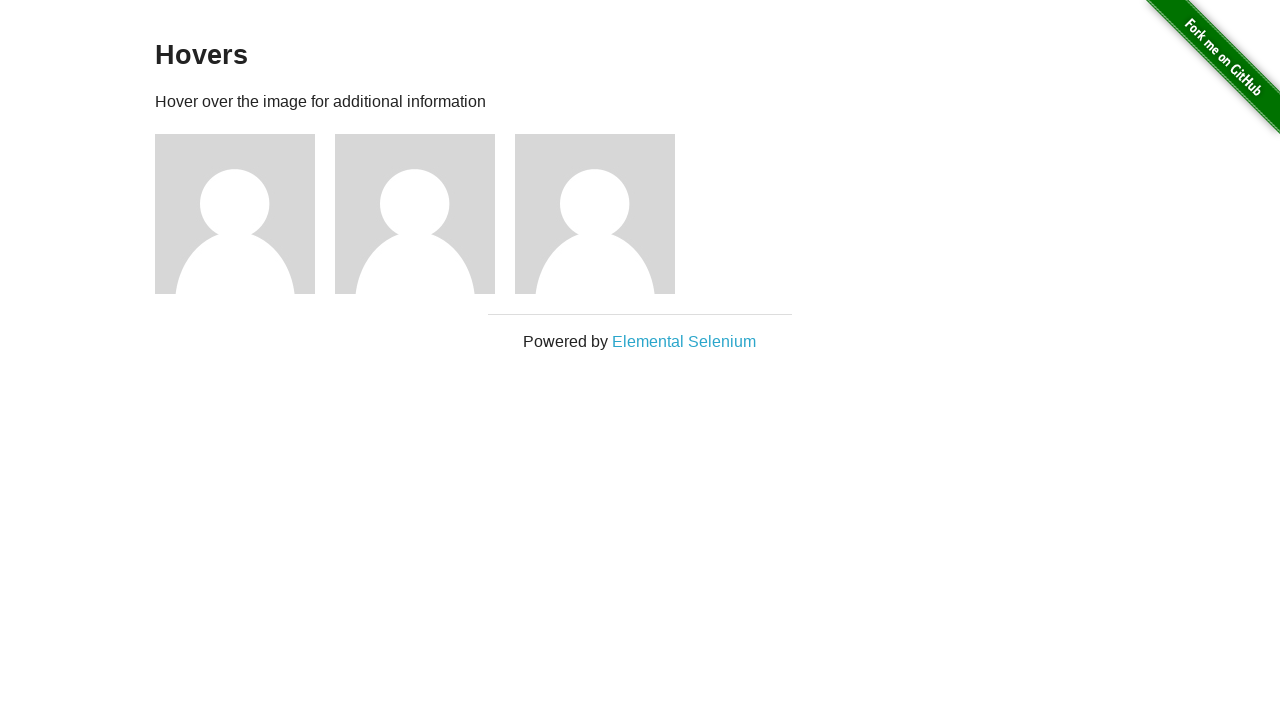

Located the first figure element
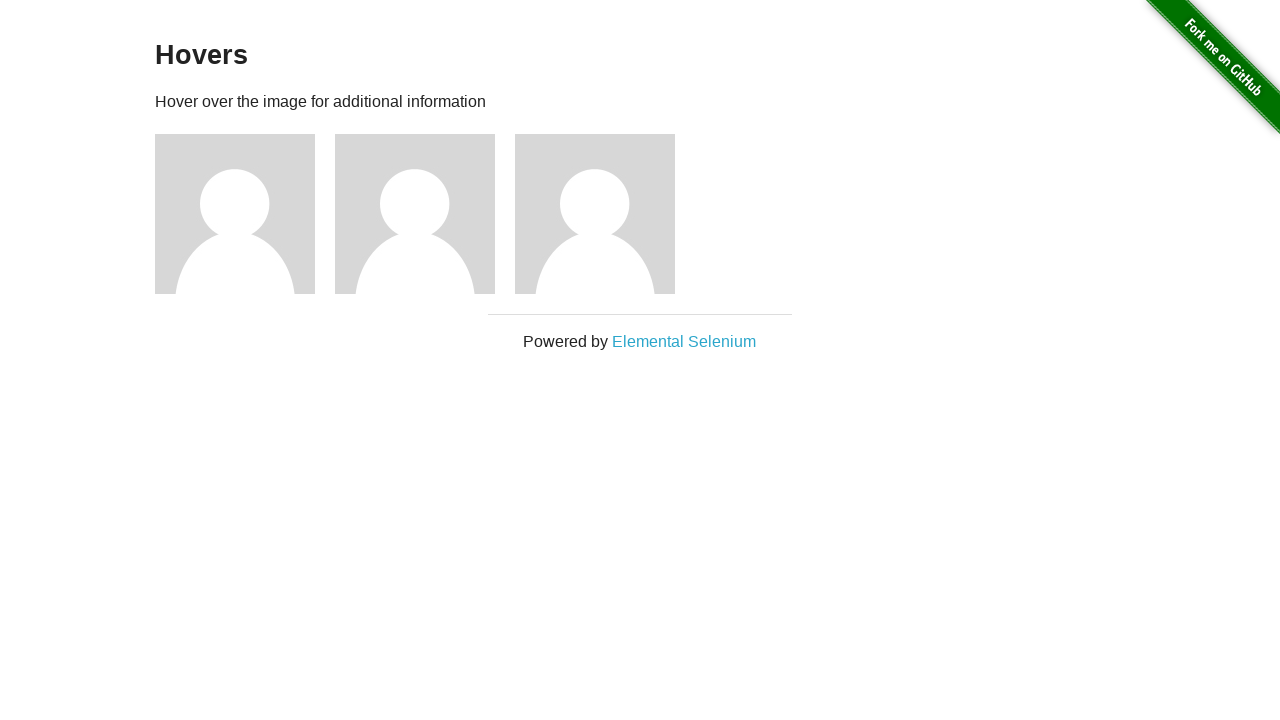

Hovered over the first figure element at (245, 214) on .figure >> nth=0
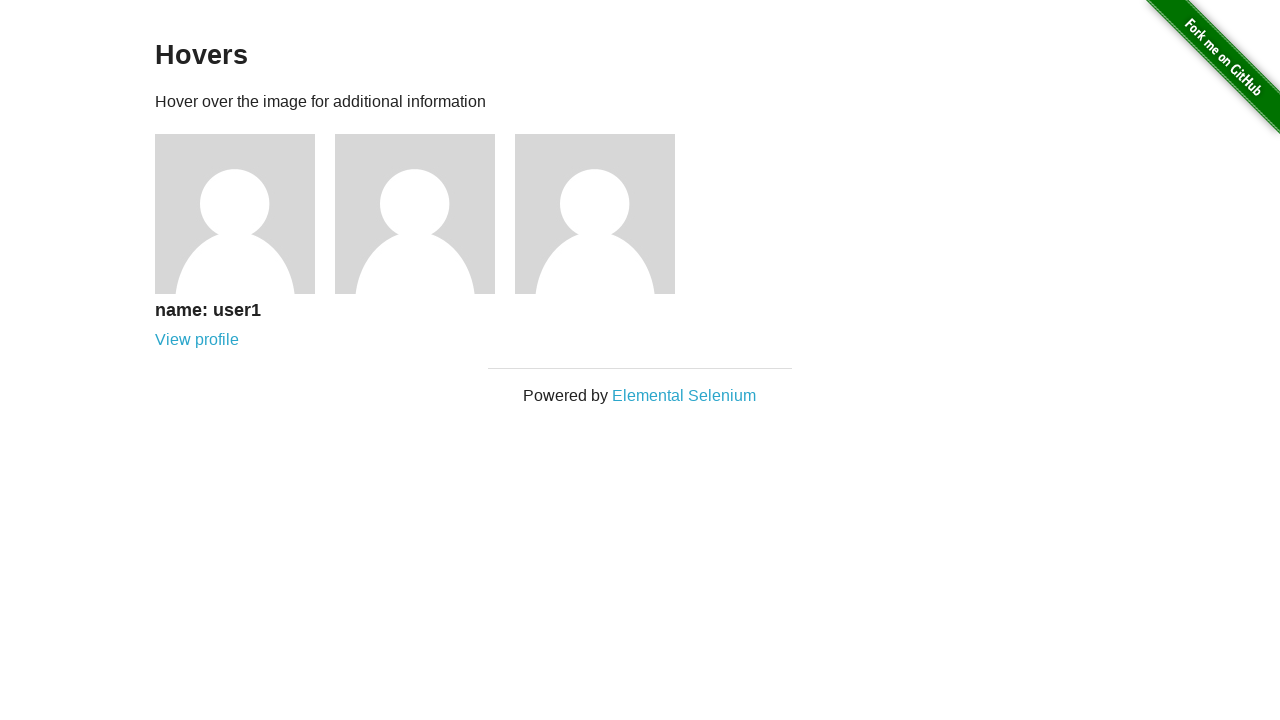

Clicked on the user profile link that appeared on hover at (197, 340) on [href='/users/1']
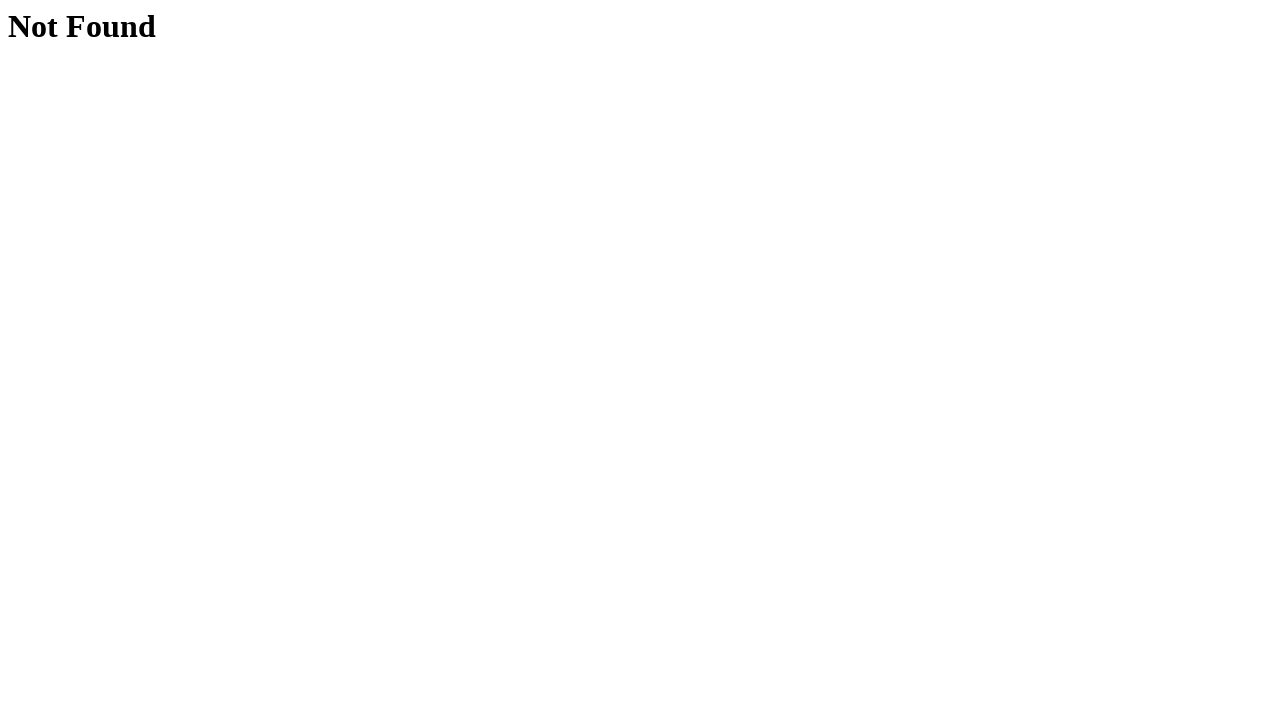

Navigated to user profile page at /users/1
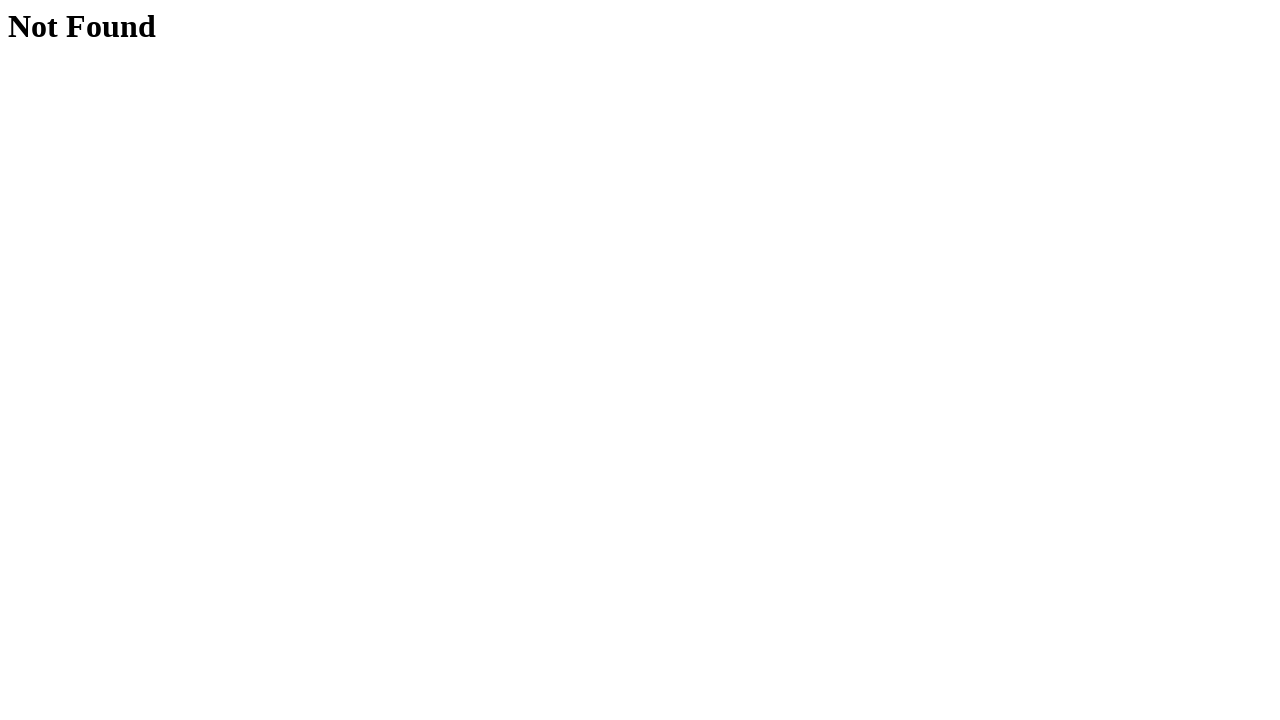

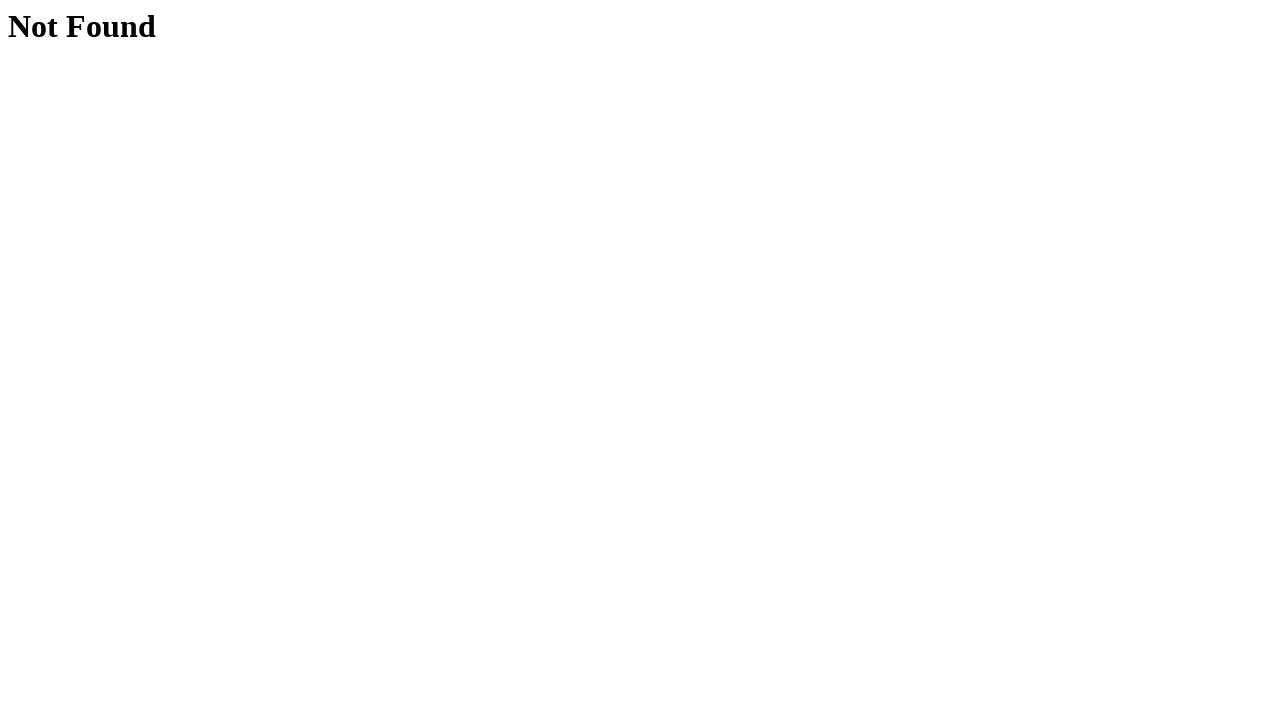